Solves a mathematical problem on a webpage by reading a value, calculating a logarithmic expression, filling the answer, selecting checkboxes, and submitting the form

Starting URL: http://suninjuly.github.io/math.html

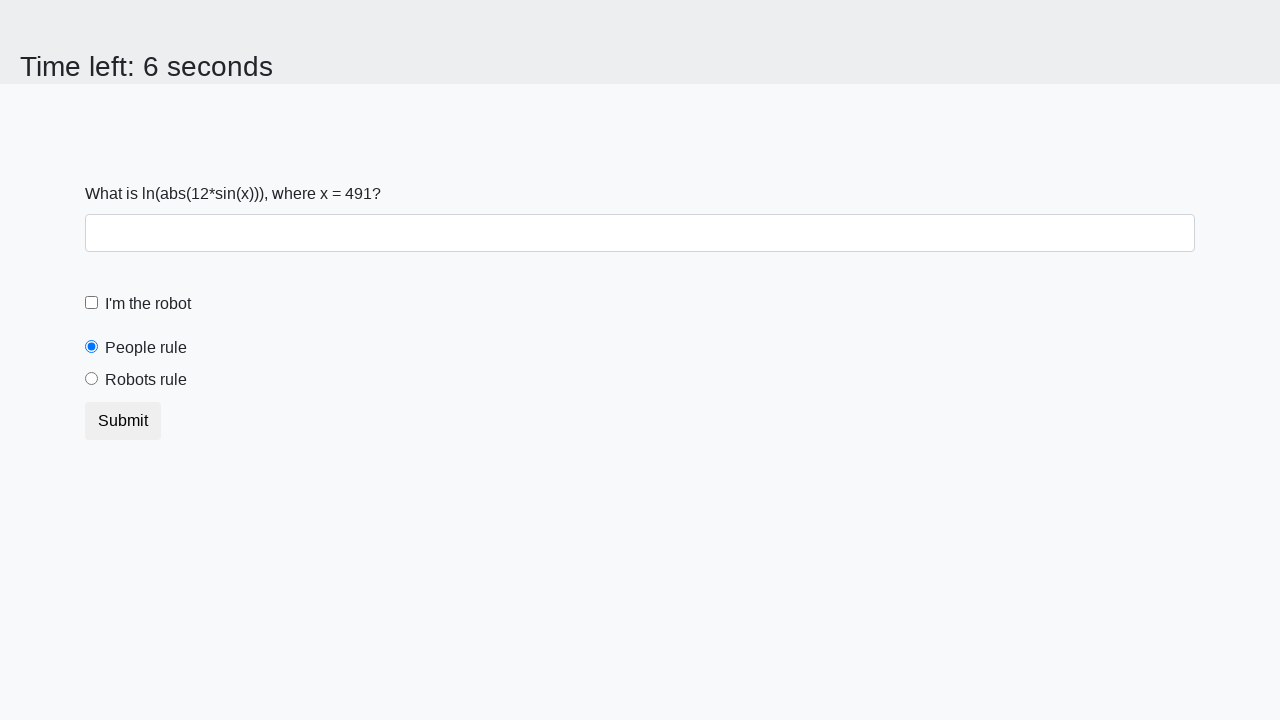

Retrieved x value from the webpage
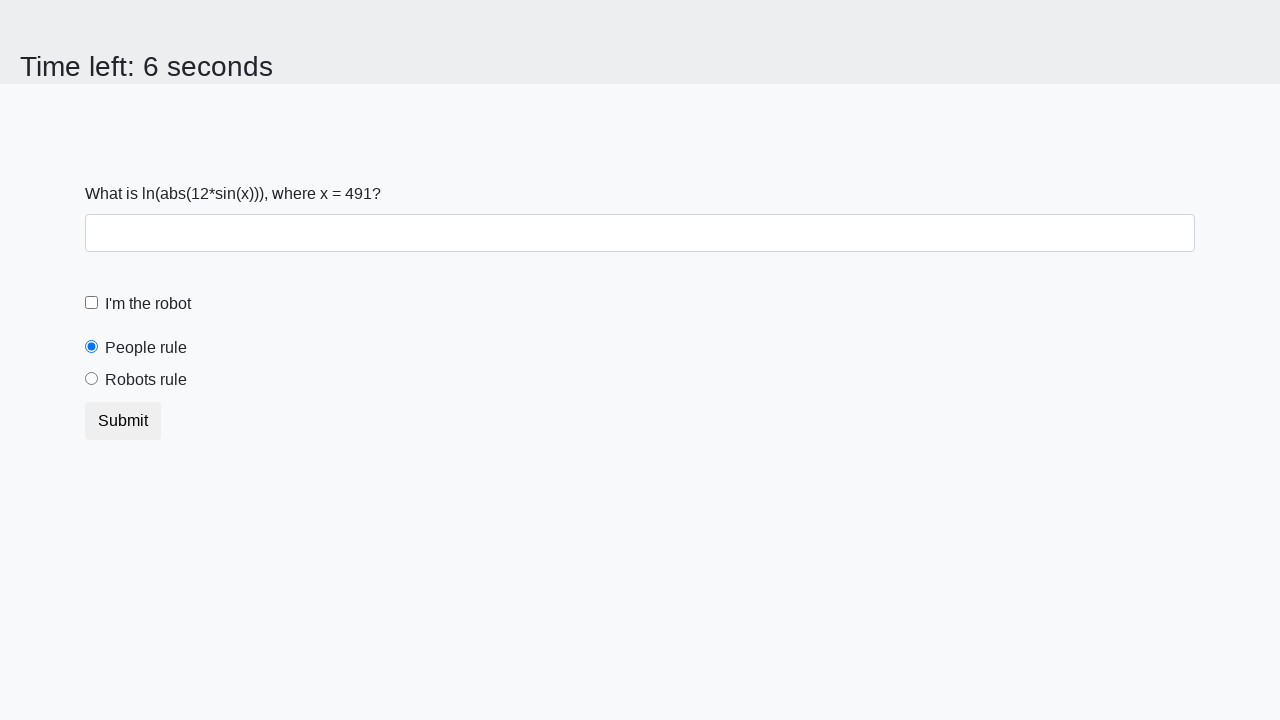

Calculated logarithmic expression result: 2.249755888627998
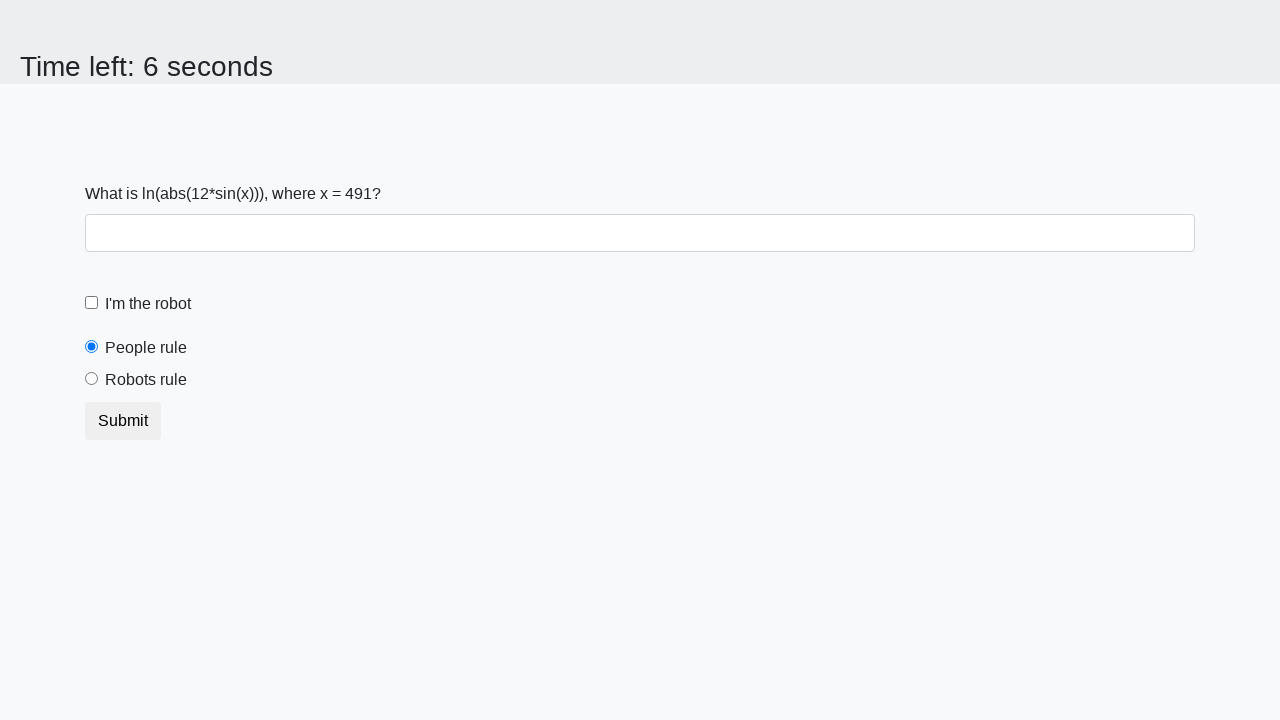

Filled answer field with calculated value on #answer
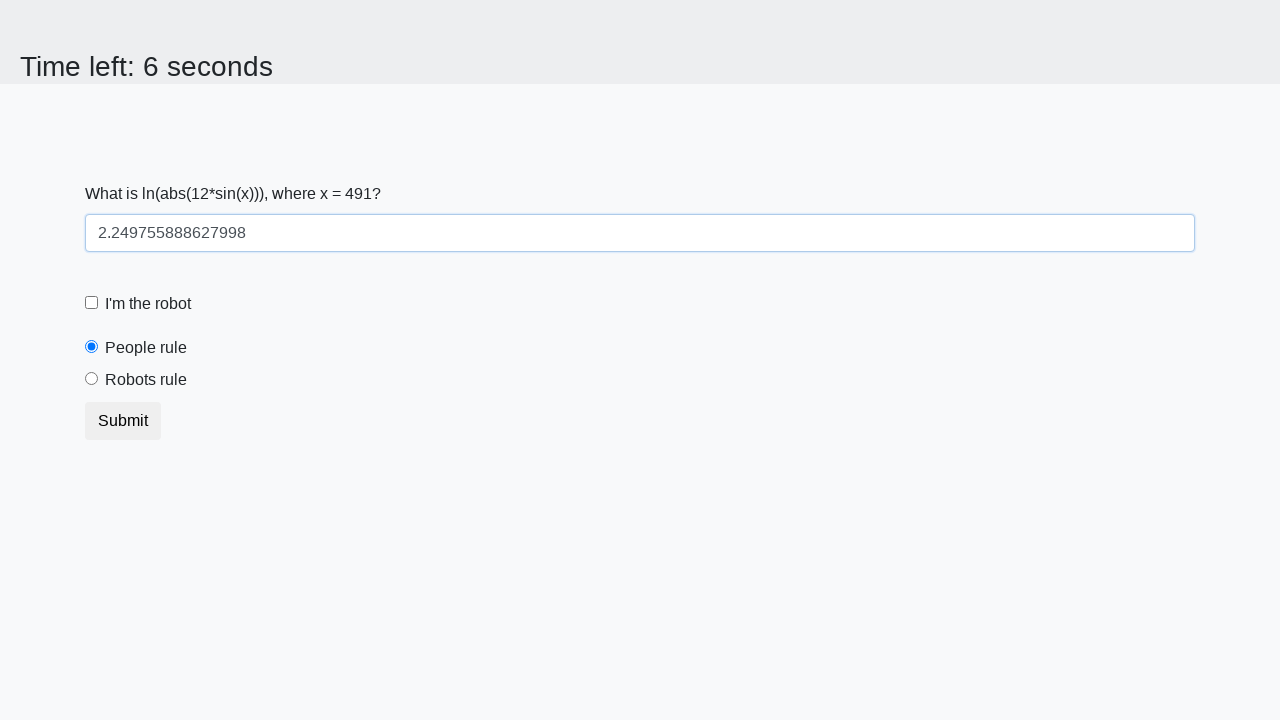

Checked the robot checkbox at (92, 303) on #robotCheckbox
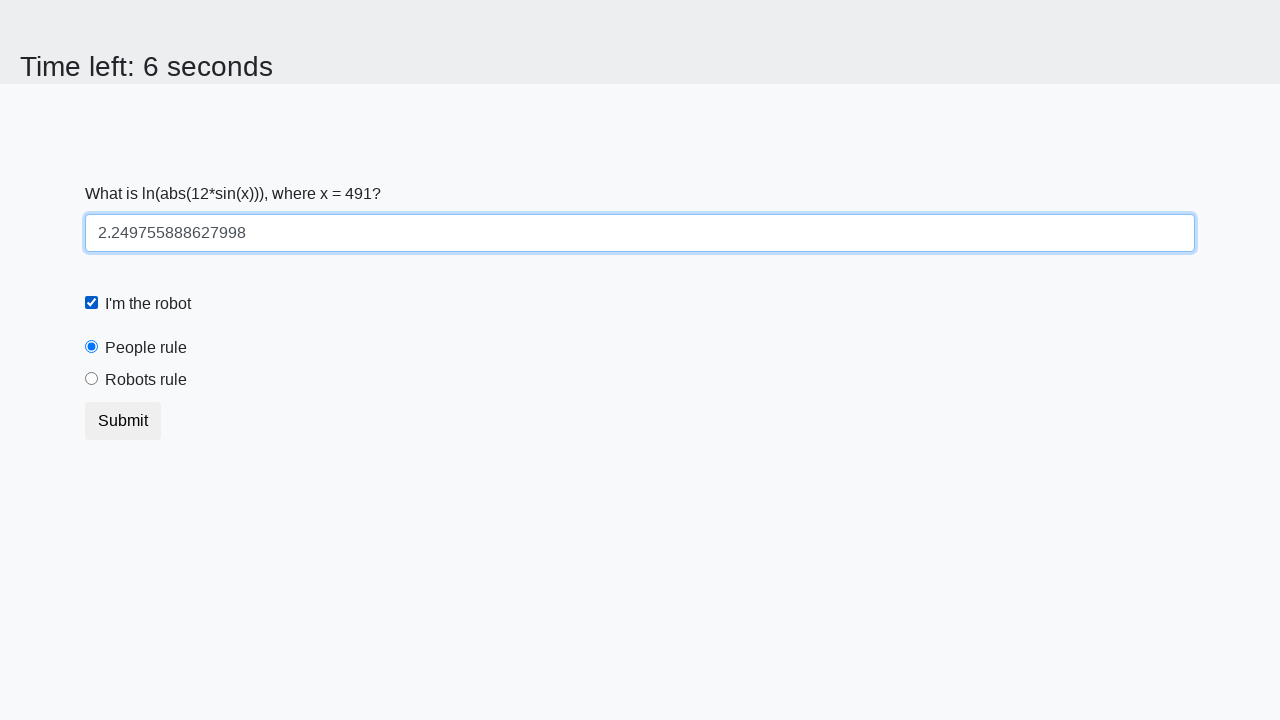

Selected the robots rule radio button at (92, 379) on #robotsRule
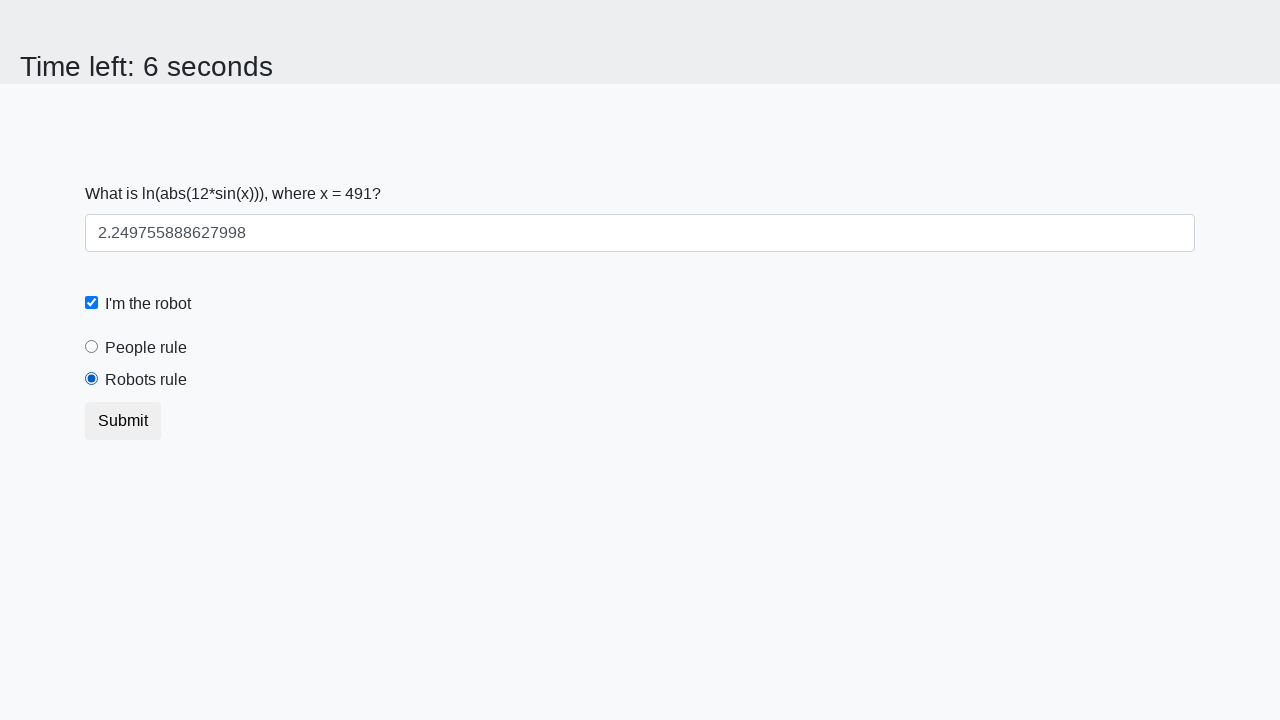

Submitted the form by clicking submit button at (123, 421) on .btn.btn-default
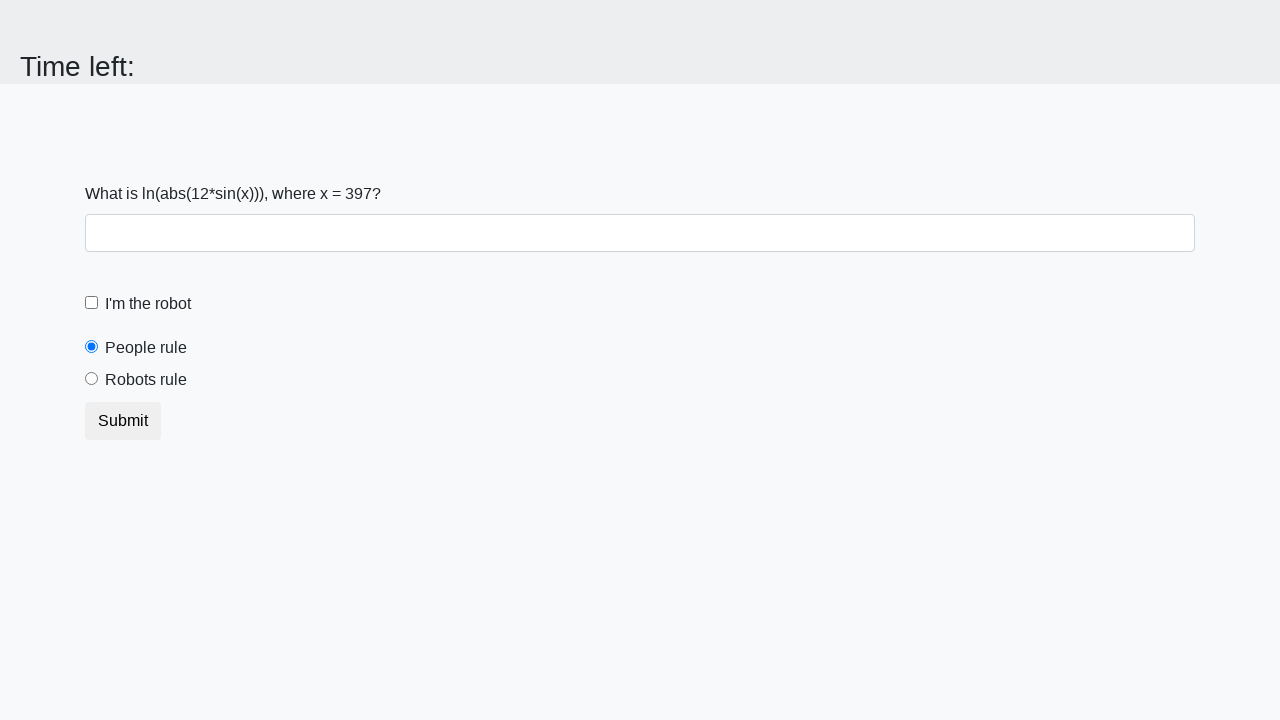

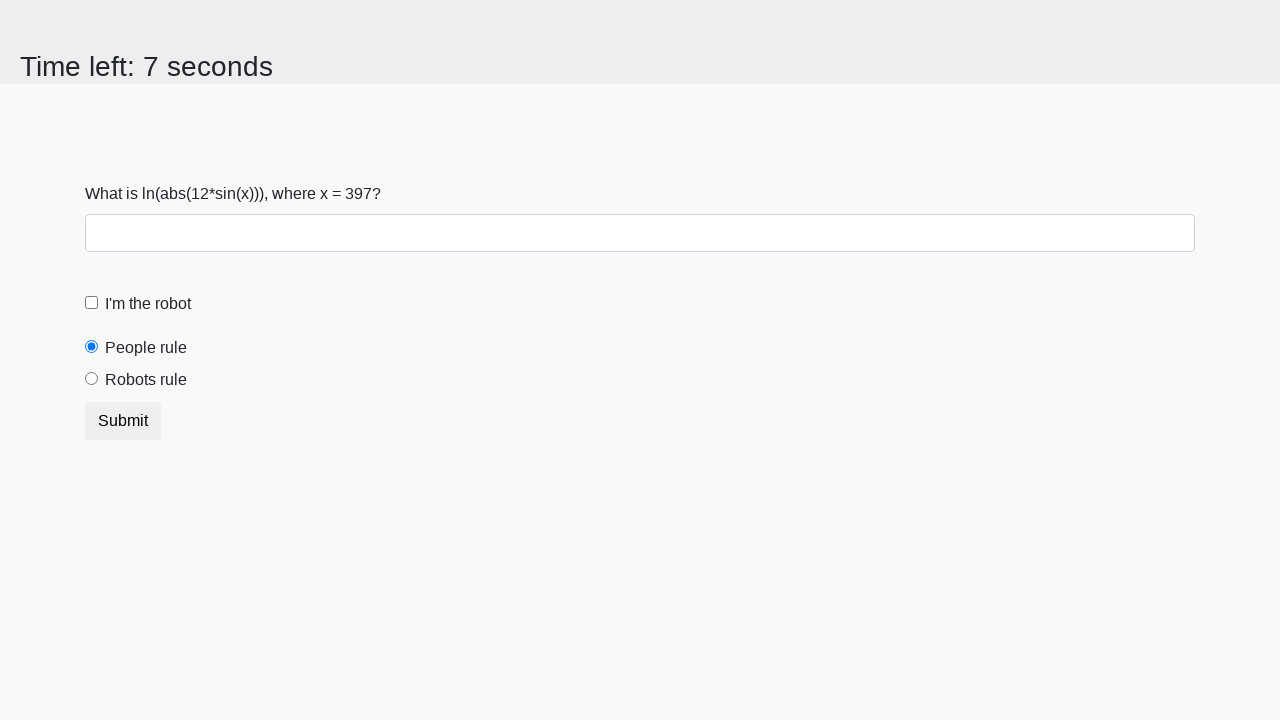